Tests drag and drop functionality by dragging an element and dropping it onto a target element within an iframe

Starting URL: https://jqueryui.com/droppable/

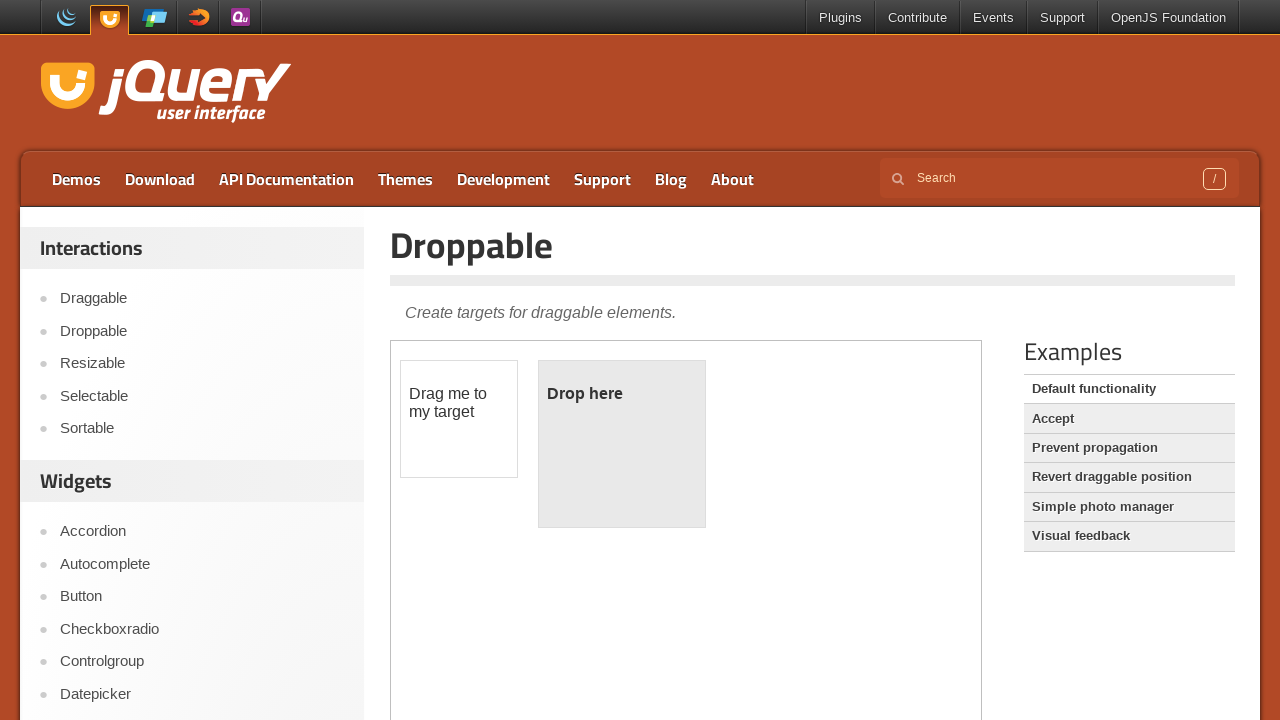

Located the iframe containing the drag and drop demo
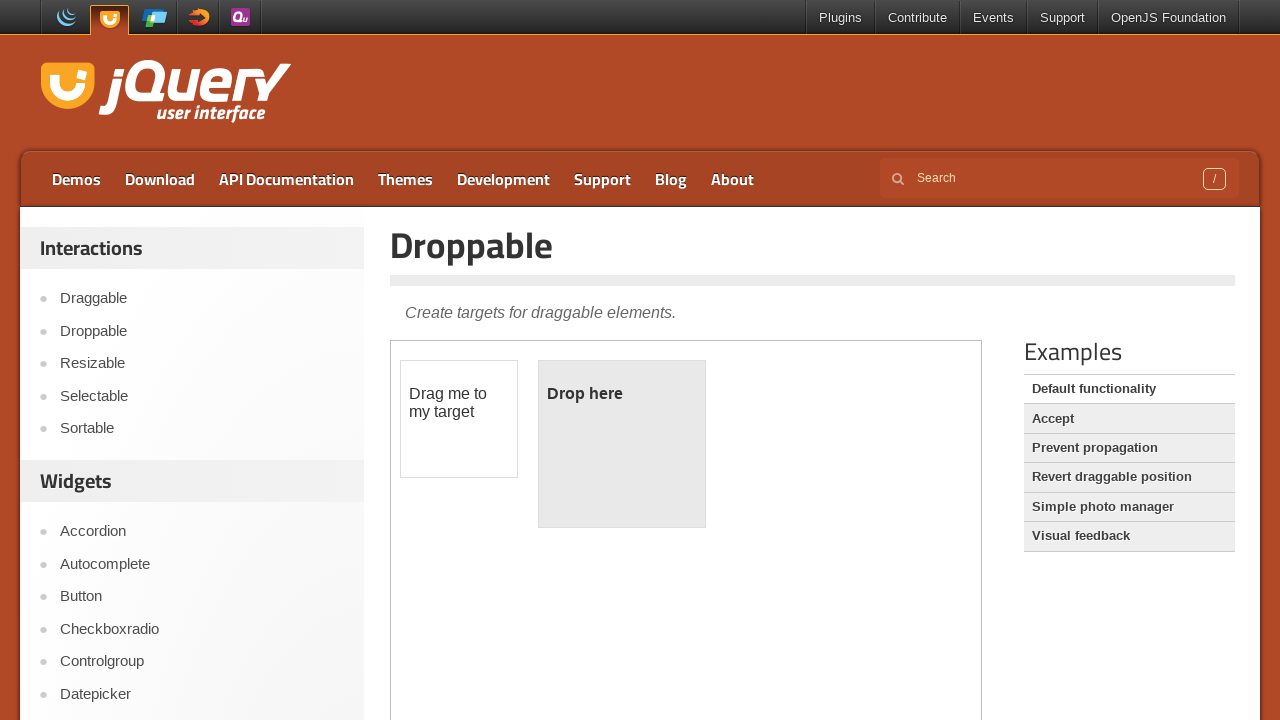

Located the draggable element (#draggable) within the iframe
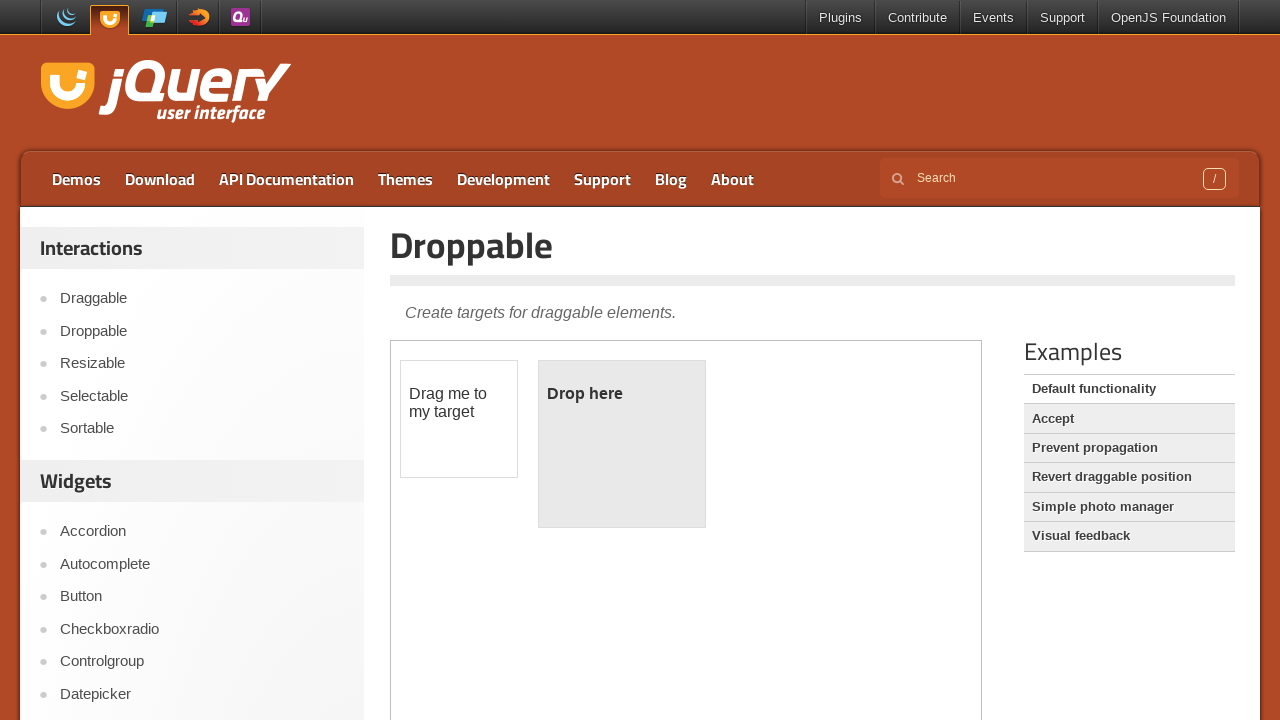

Located the droppable target element (#droppable) within the iframe
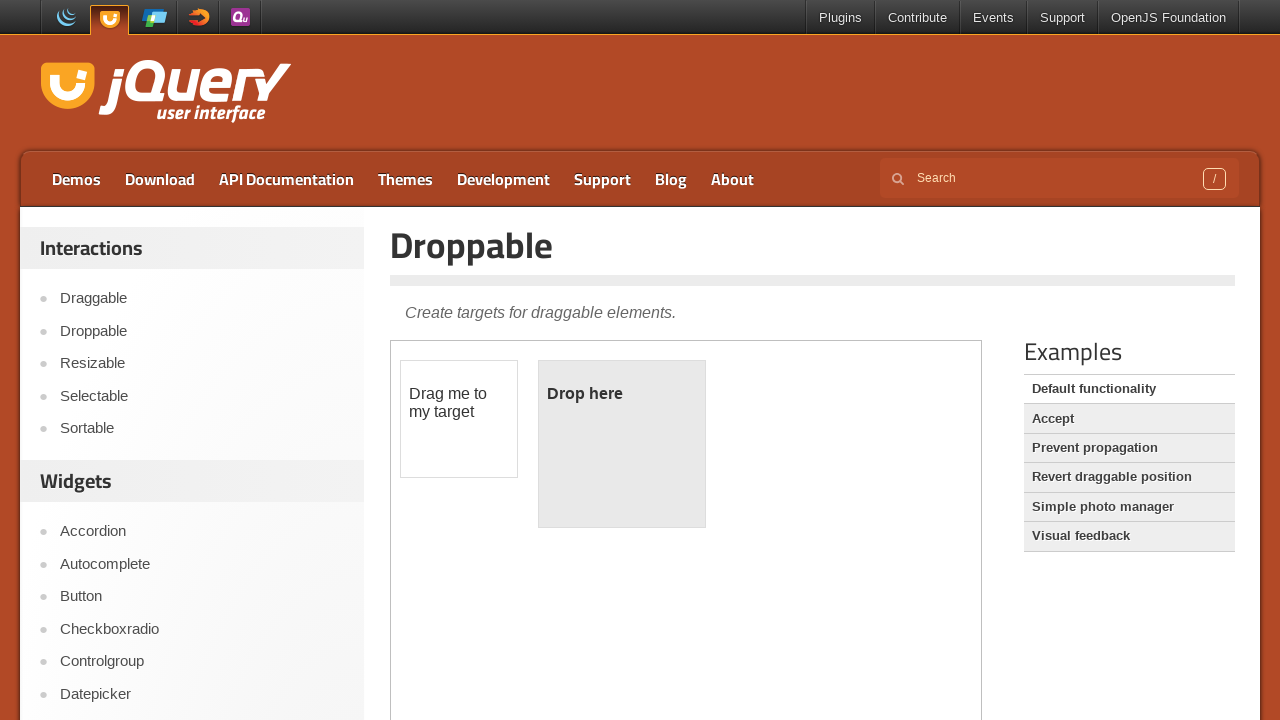

Dragged the draggable element and dropped it onto the droppable target at (622, 444)
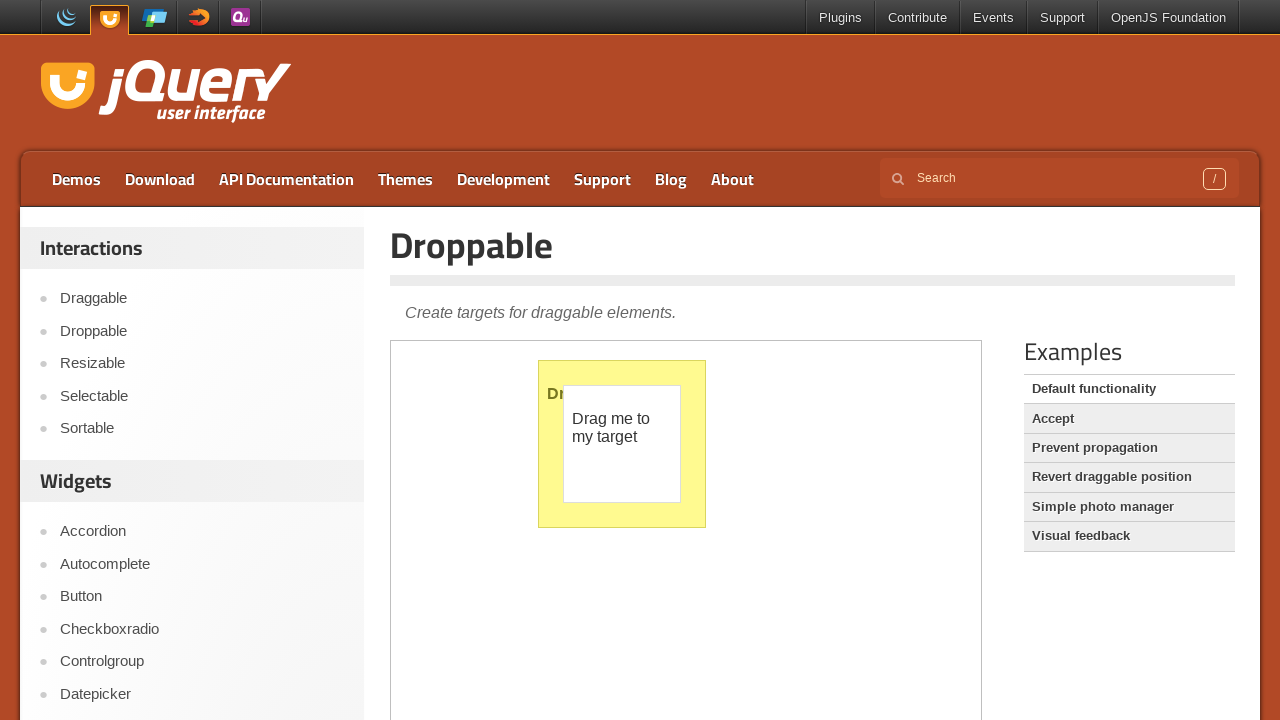

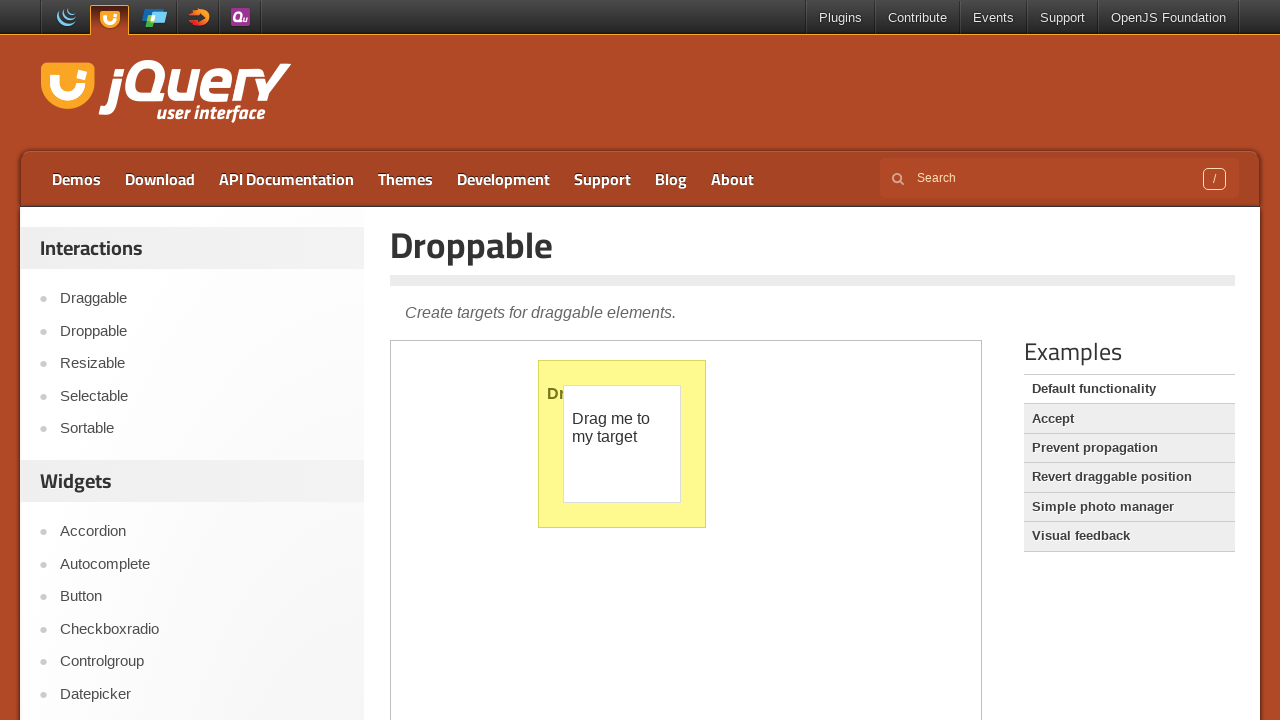